Tests JavaScript alert functionality on W3Schools tryit editor by switching to iframe, triggering an alert, and accepting it

Starting URL: https://www.w3schools.com/jsref/tryit.asp?filename=tryjsref_alert

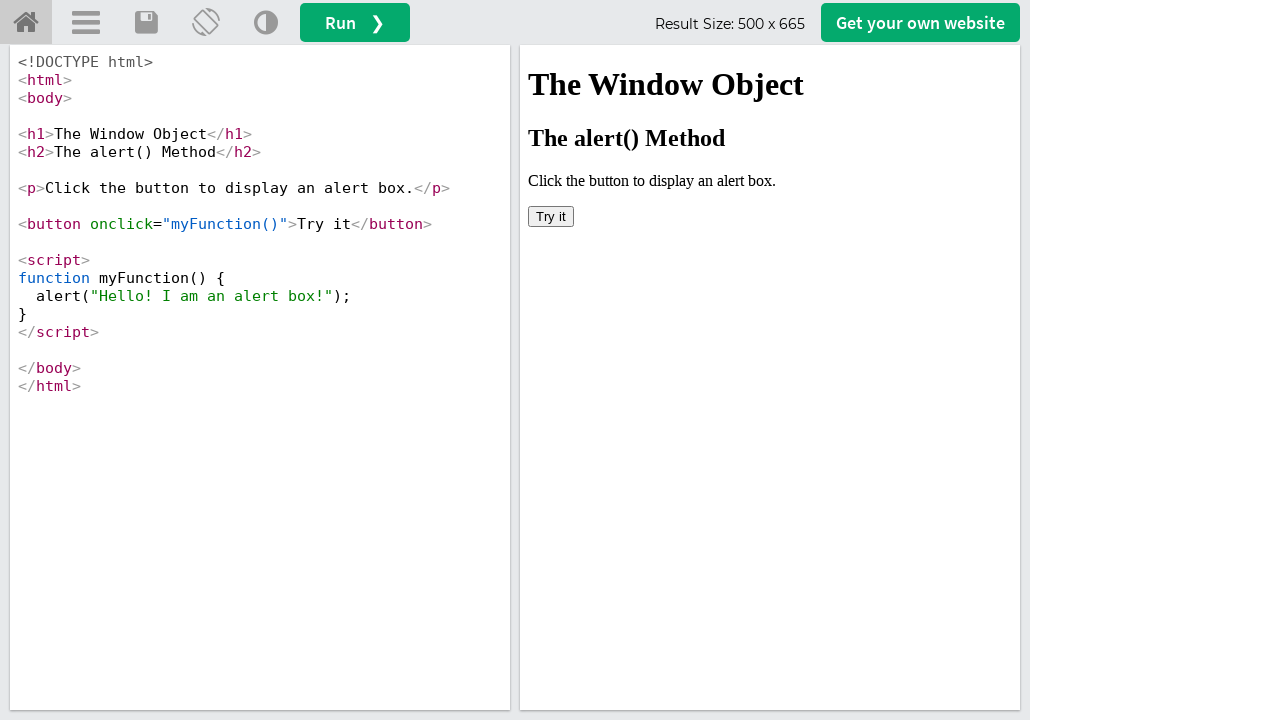

Located iframe with ID 'iframeResult' containing the demo
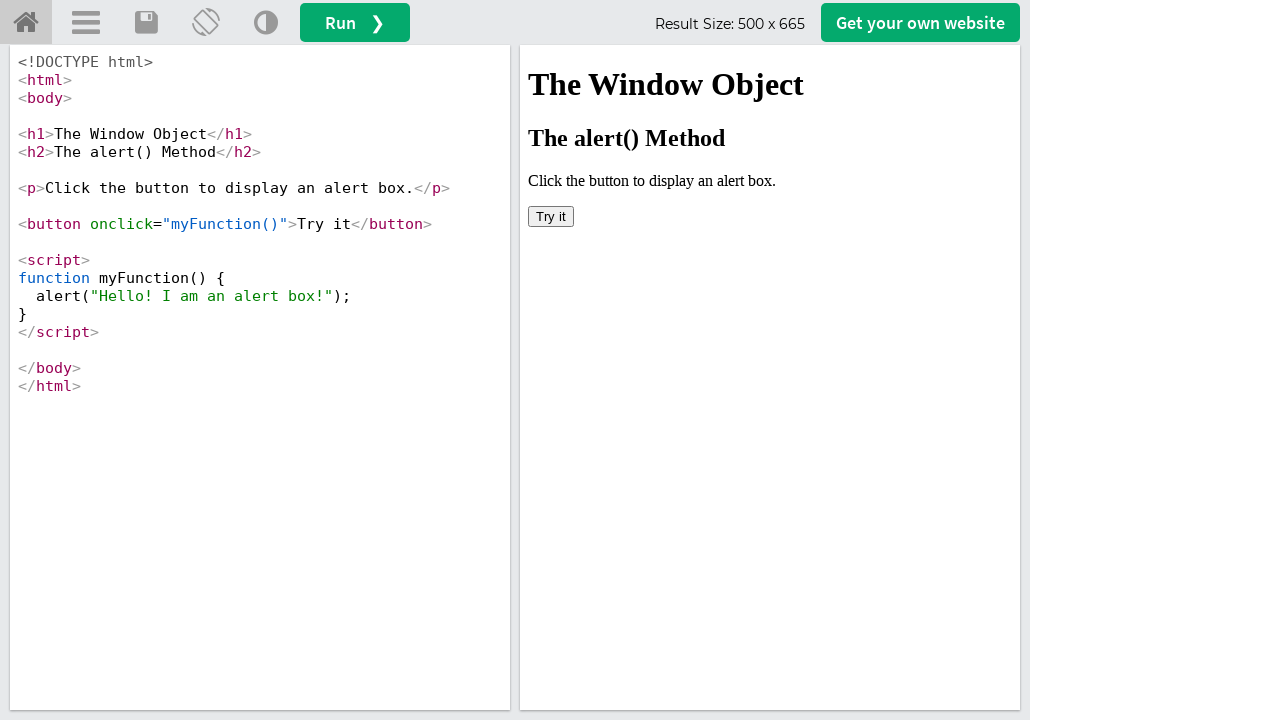

Clicked button to trigger JavaScript alert at (551, 216) on #iframeResult >> internal:control=enter-frame >> xpath=/html/body/button
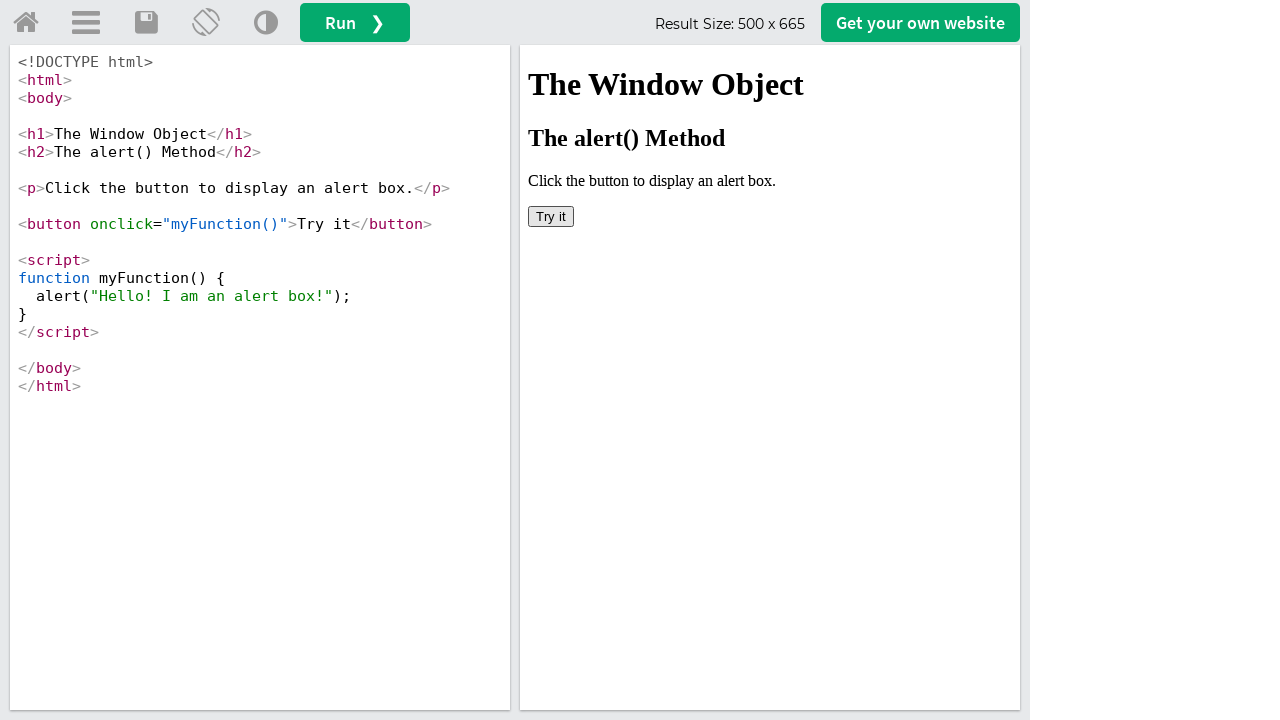

Set up dialog handler to accept alert when it appears
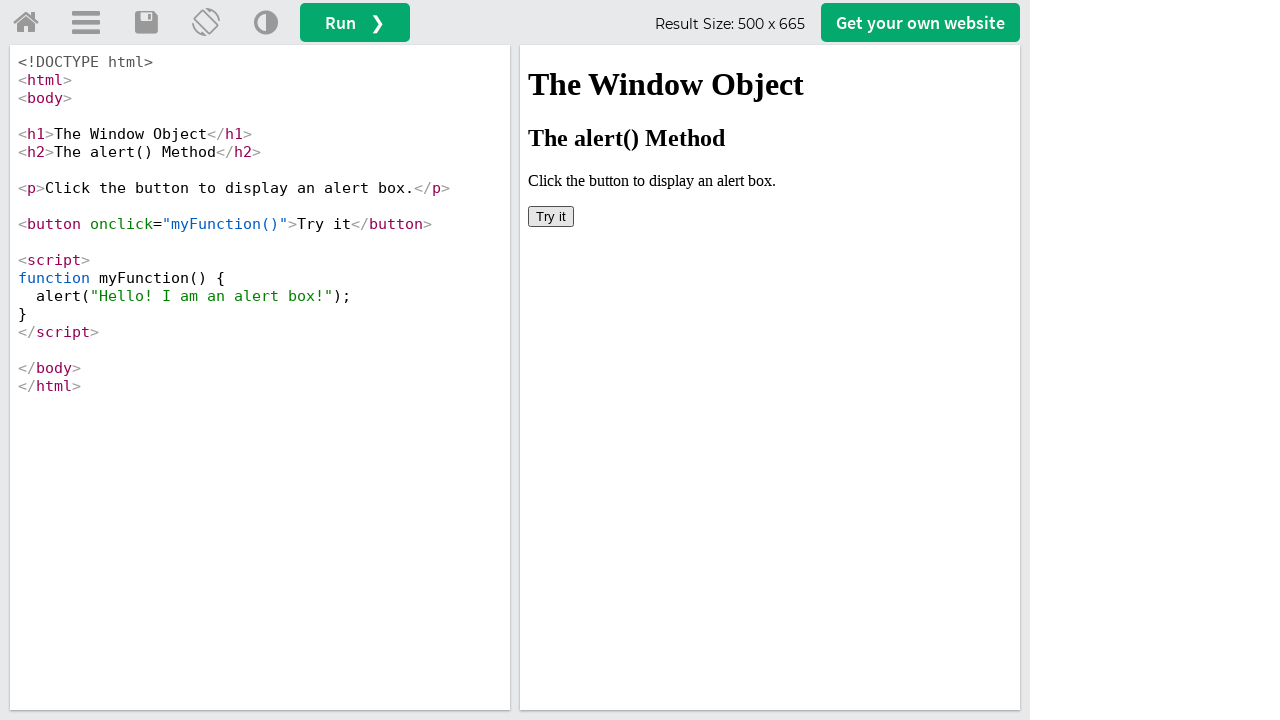

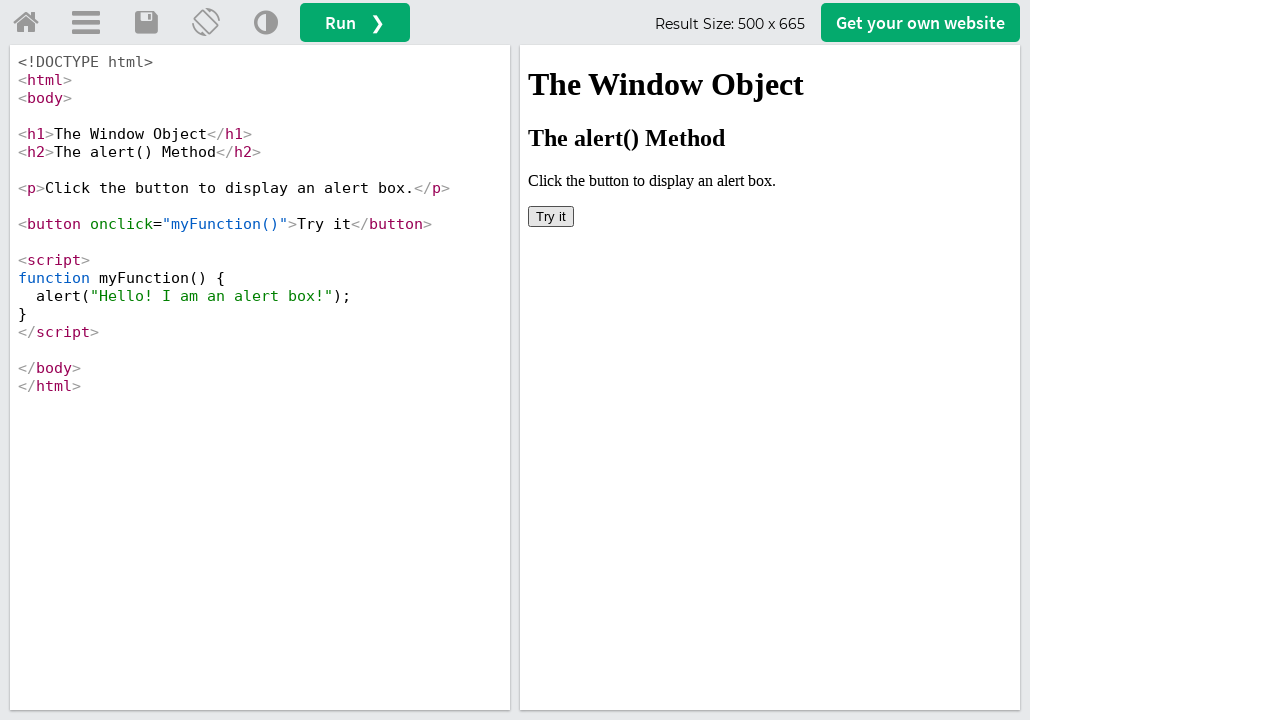